Tests clicking the top order button on the scooter rental main page

Starting URL: https://qa-scooter.praktikum-services.ru/

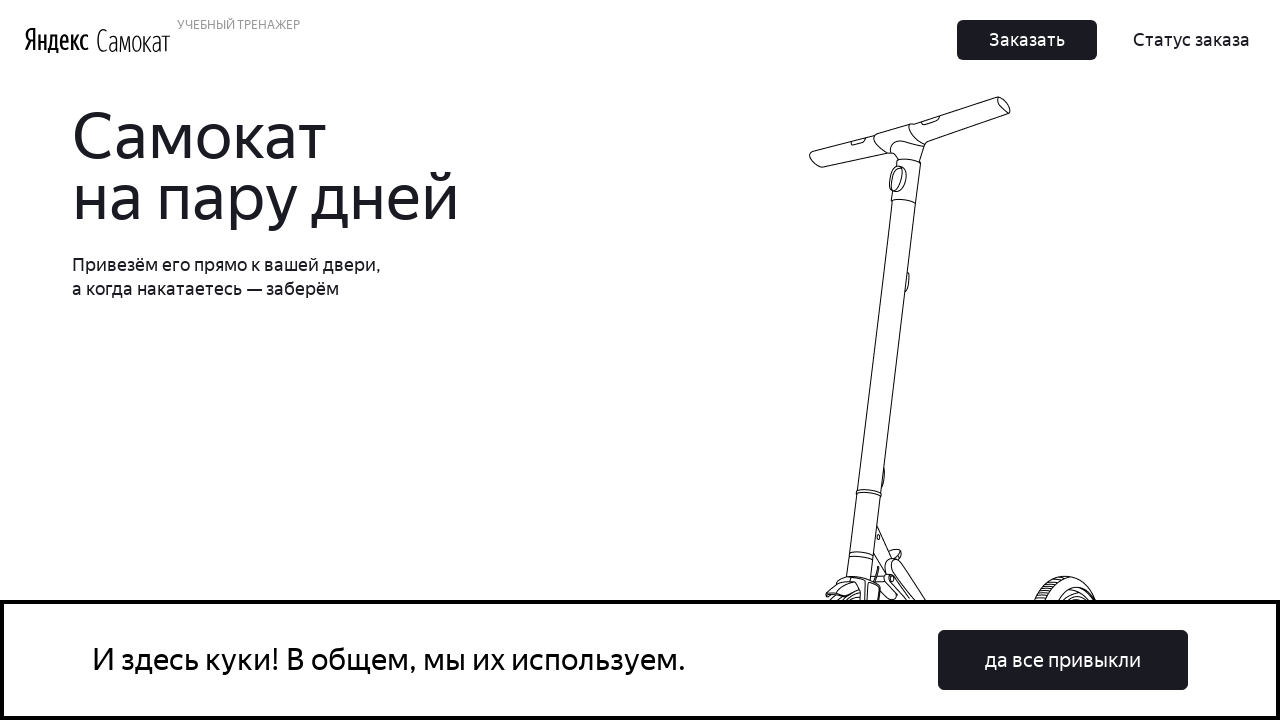

Clicked the top order button on the scooter rental main page at (1027, 40) on button.Button_Button__ra12g
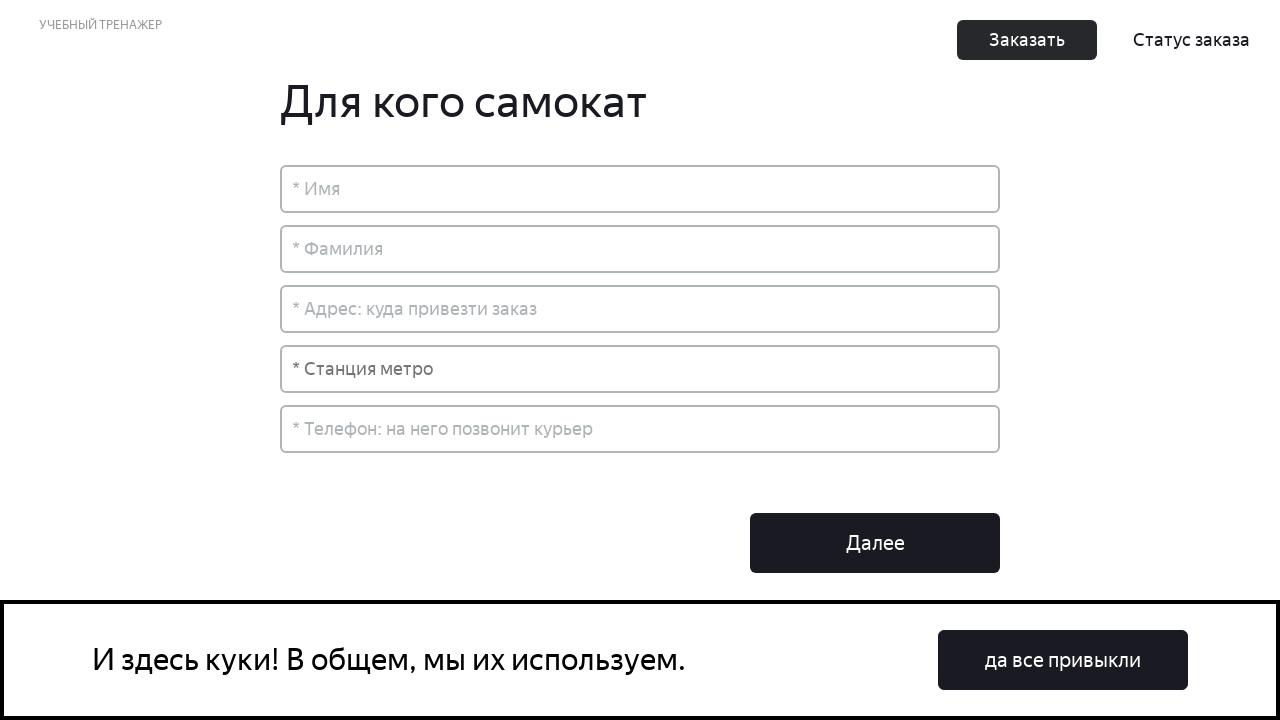

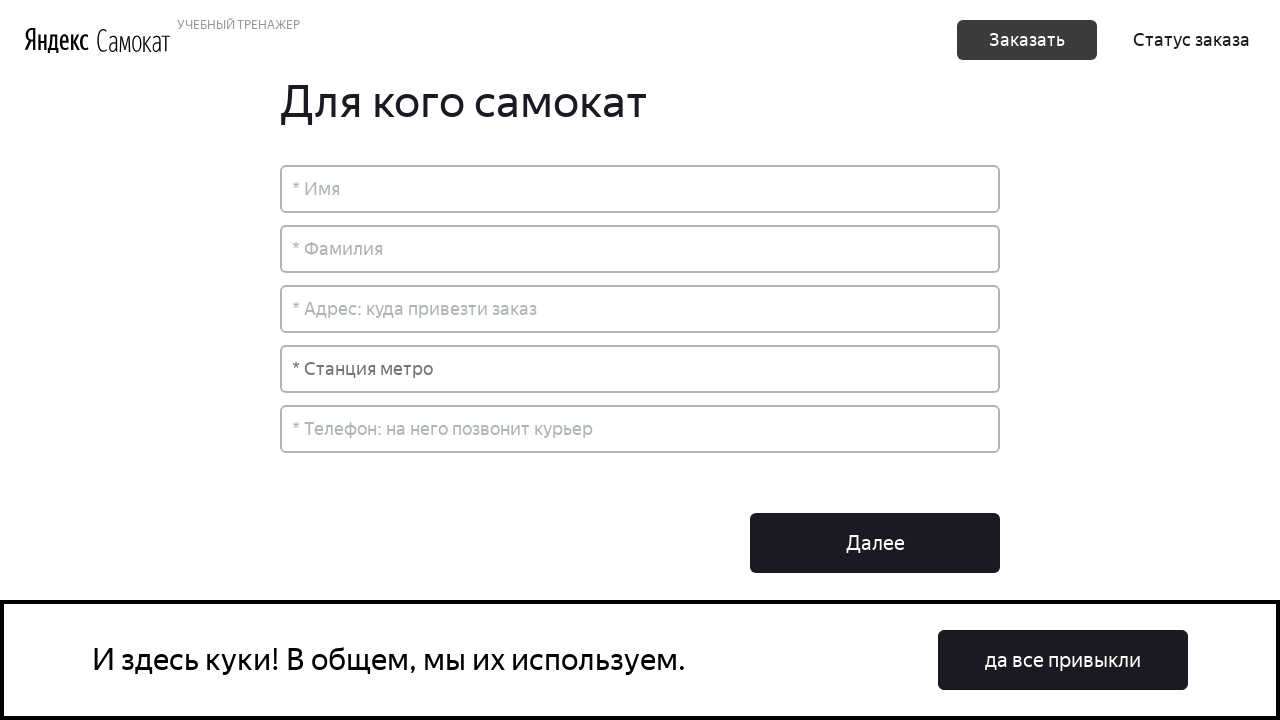